Tests react date picker by selecting date from the calendar widget

Starting URL: https://demoqa.com/date-picker

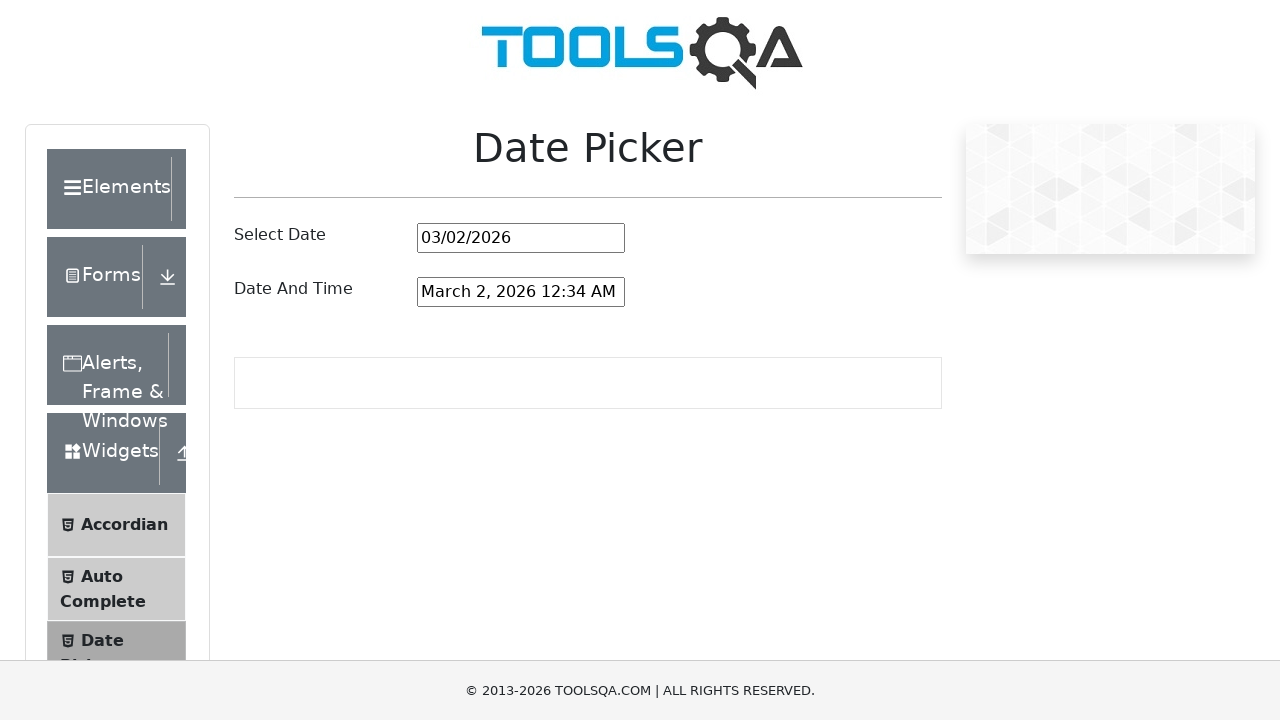

Clicked date input field to open react-datepicker calendar widget at (521, 238) on #datePickerMonthYearInput
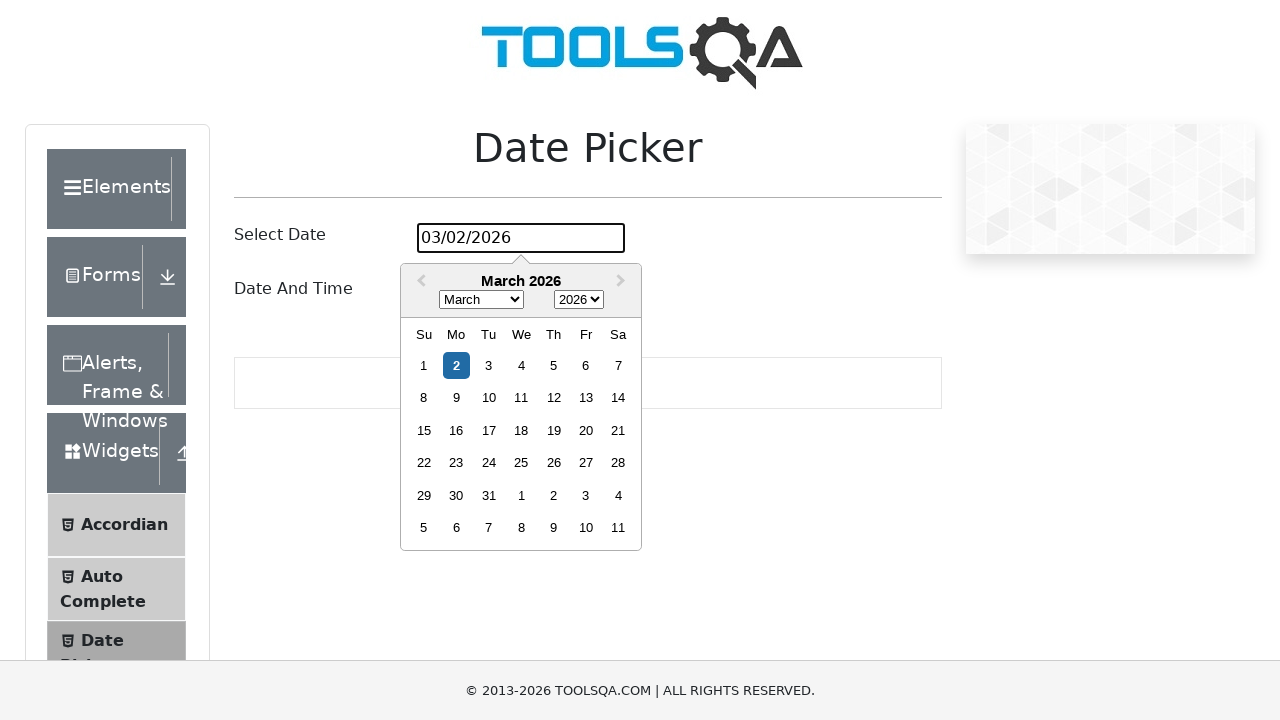

Calendar widget appeared and loaded
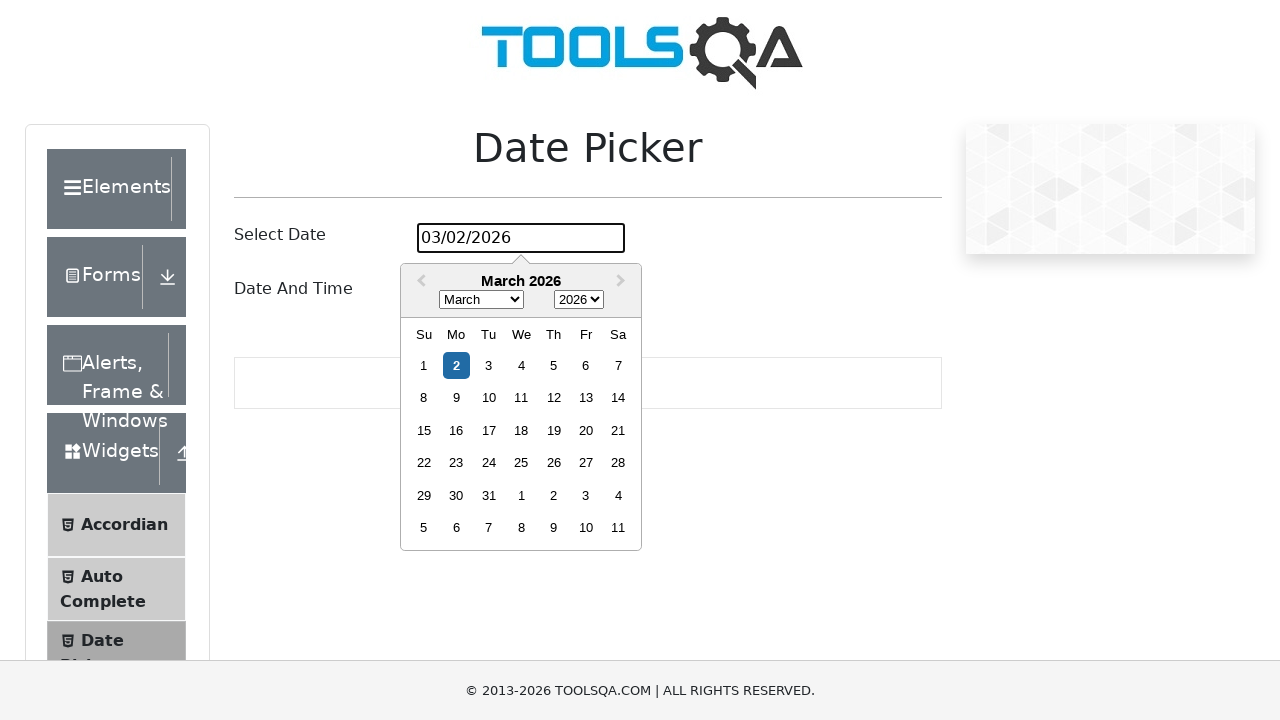

Selected August from month dropdown on .react-datepicker__month-select
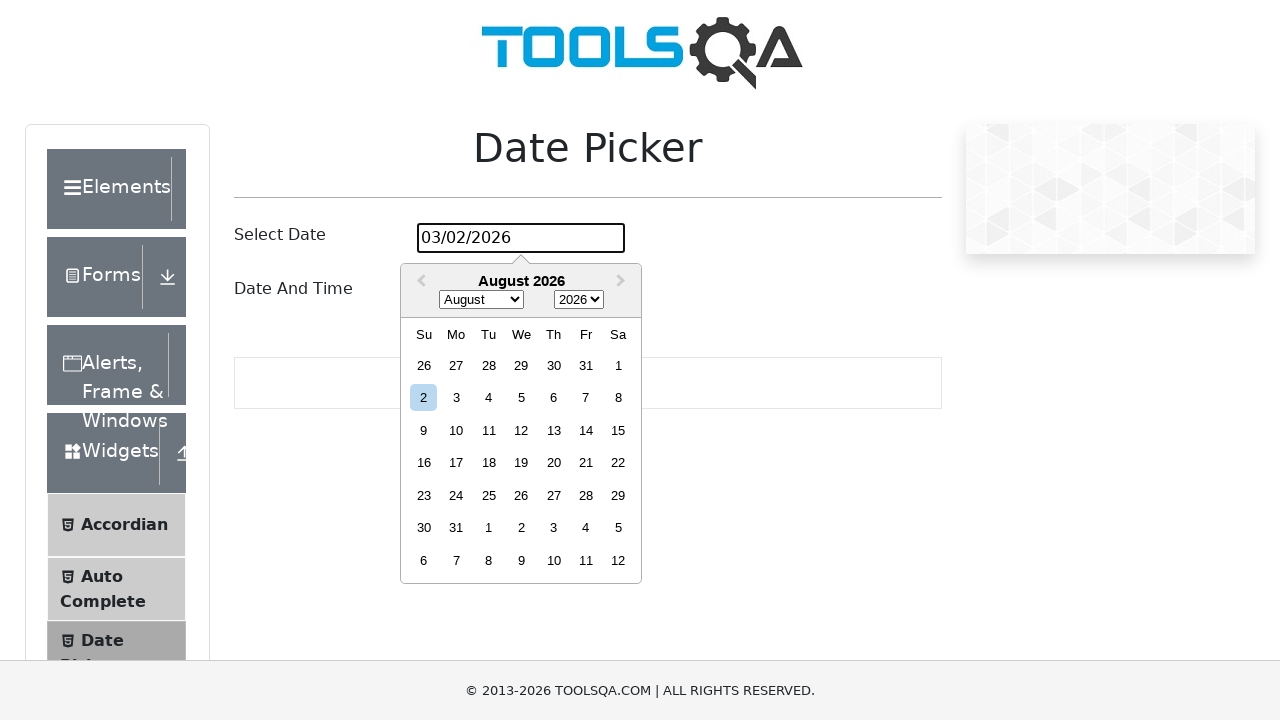

Selected 2024 from year dropdown on .react-datepicker__year-select
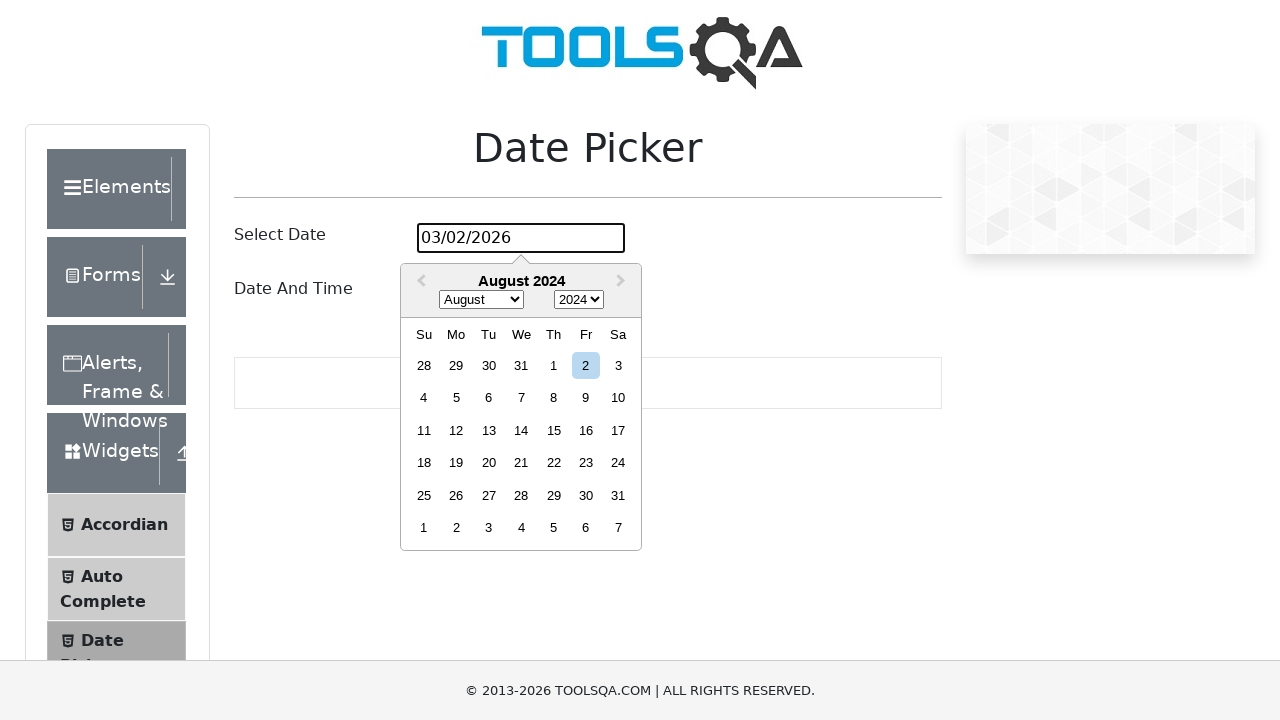

Selected day 15 from the calendar at (554, 430) on .react-datepicker__day--015
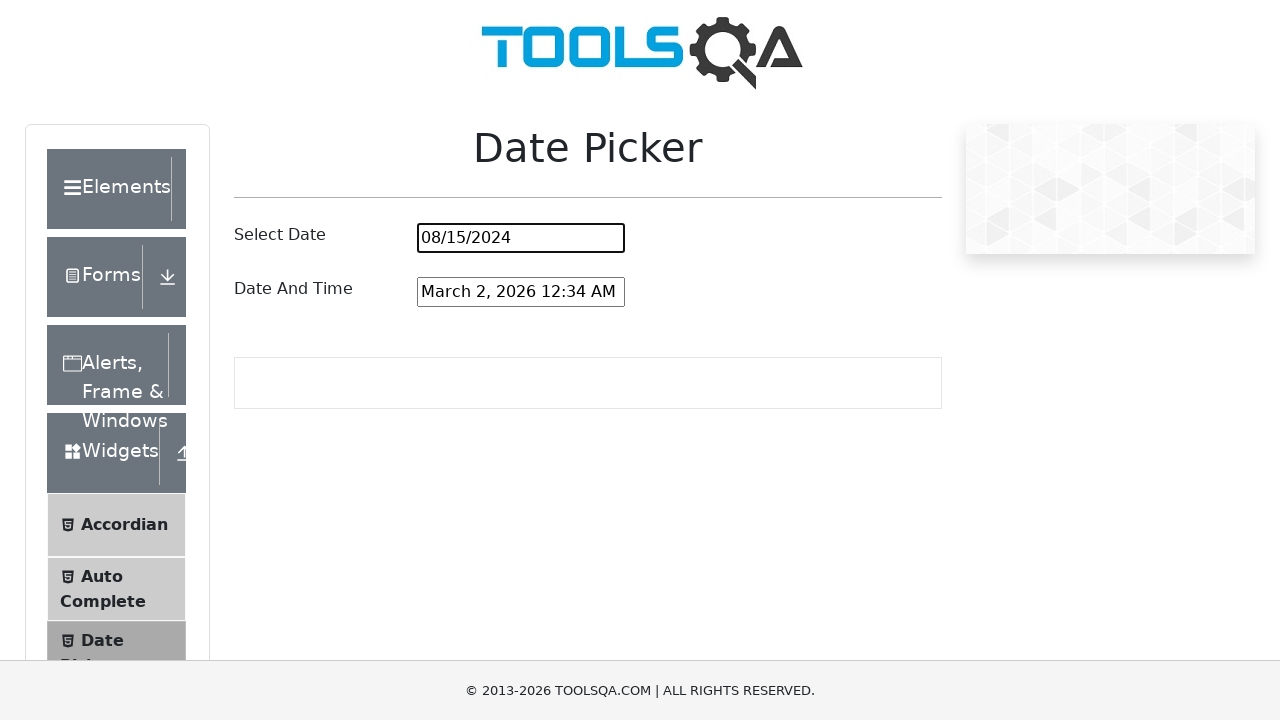

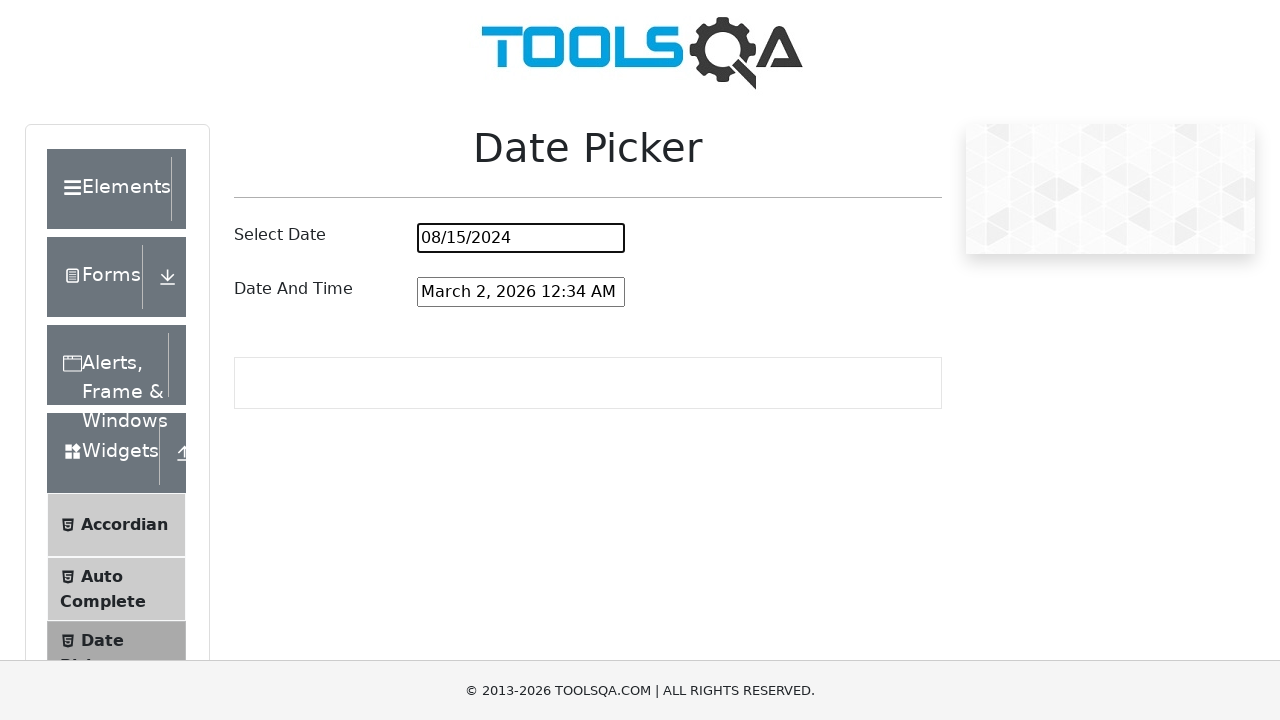